Tests the Playwright documentation homepage by verifying the page title contains "Playwright", checking that the "Get started" link has the correct href attribute, clicking it, and verifying navigation to the intro page.

Starting URL: https://playwright.dev/

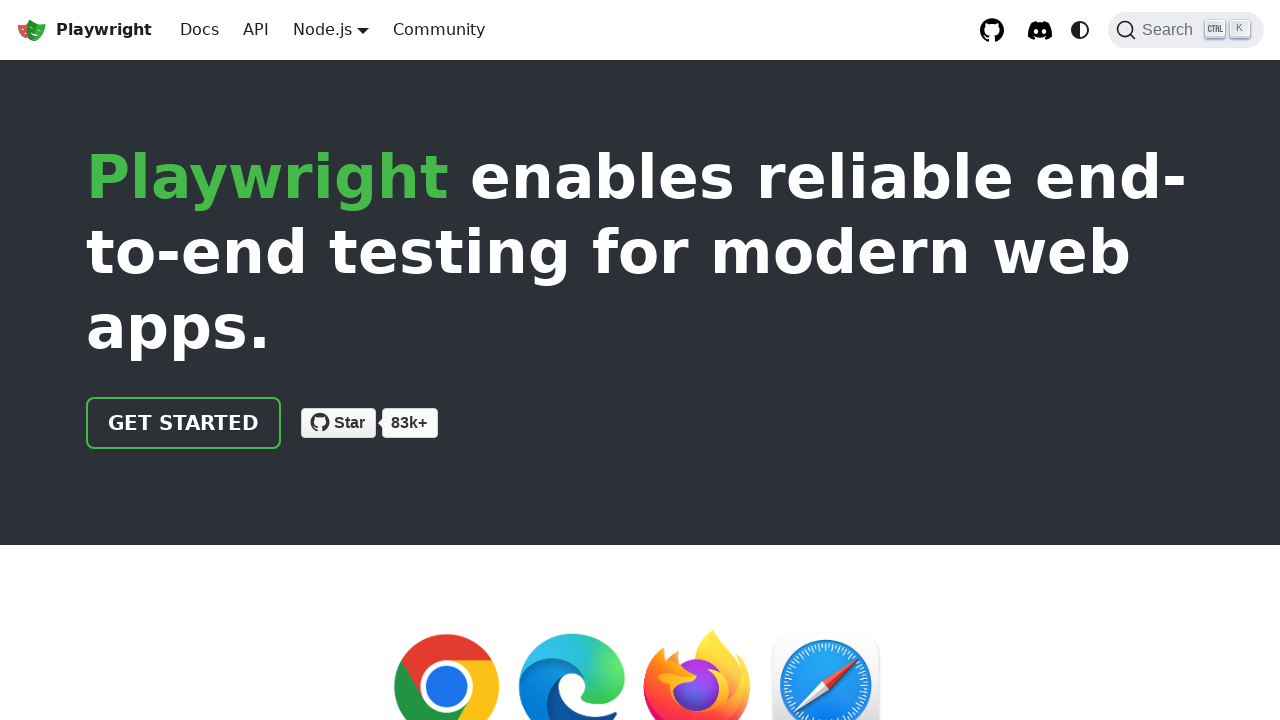

Verified page title contains 'Playwright'
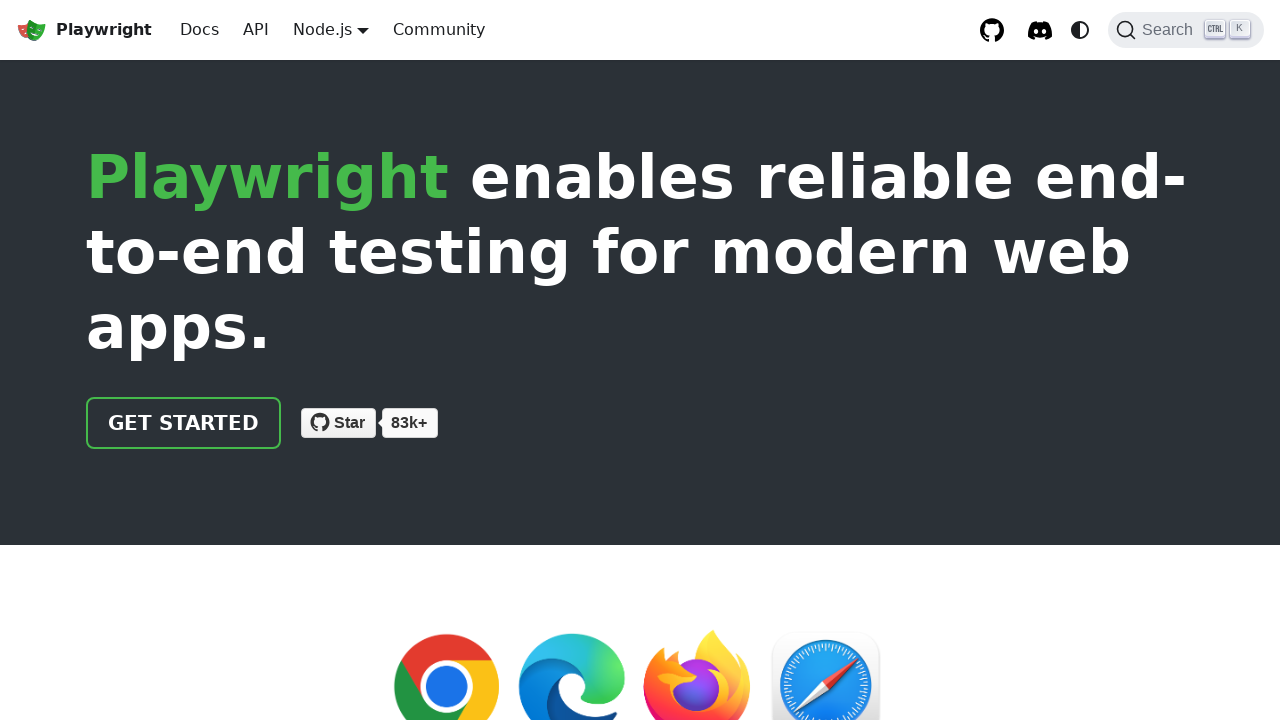

Located 'Get started' link
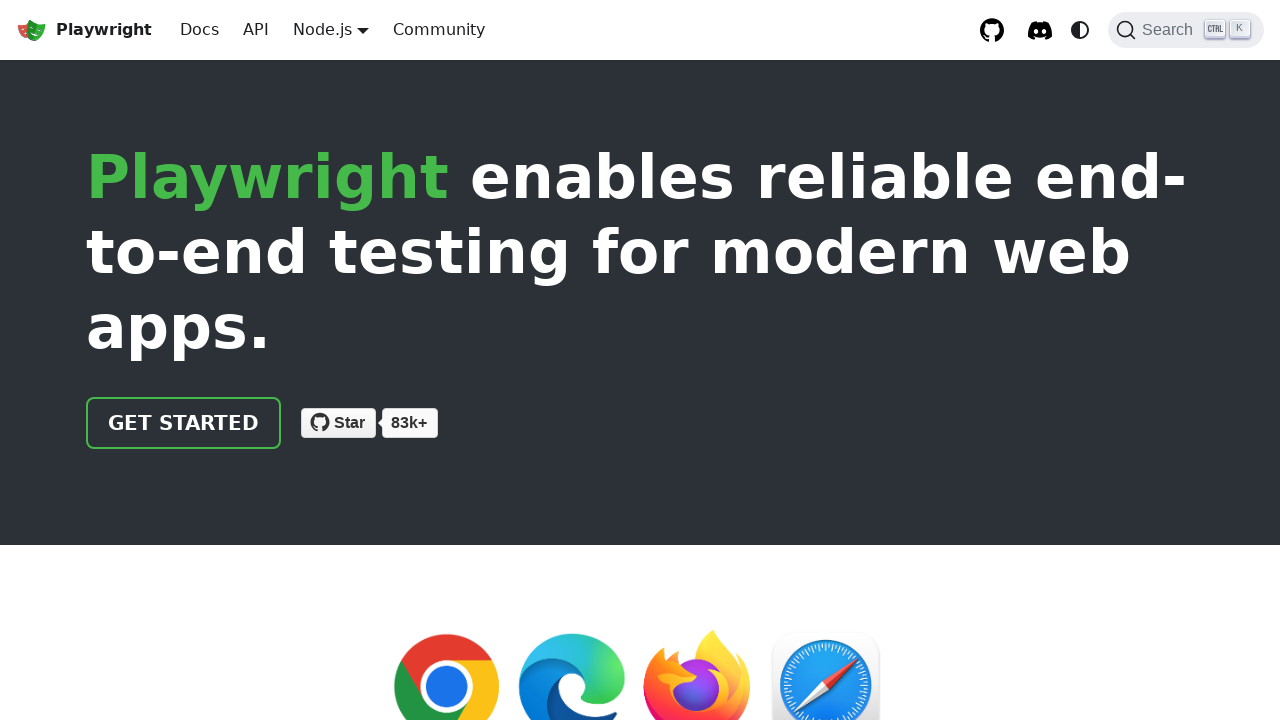

Verified 'Get started' link has href attribute '/docs/intro'
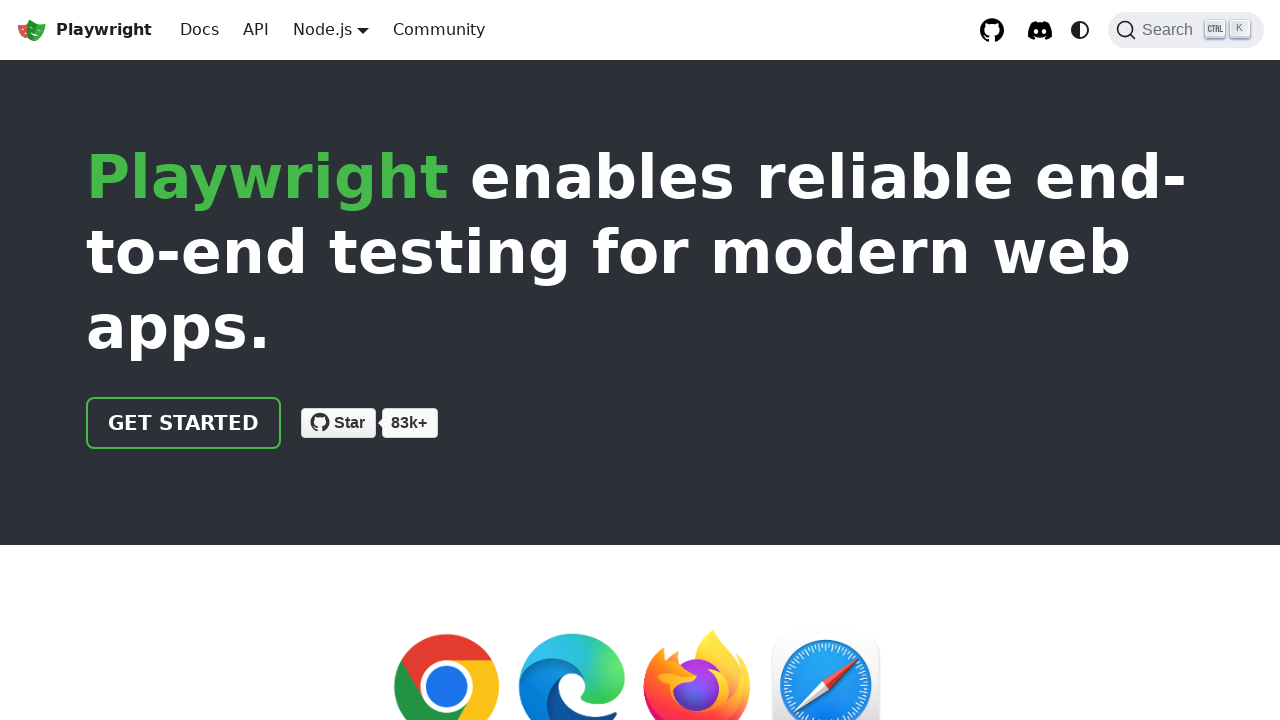

Clicked 'Get started' link at (184, 423) on internal:role=link[name="Get started"i]
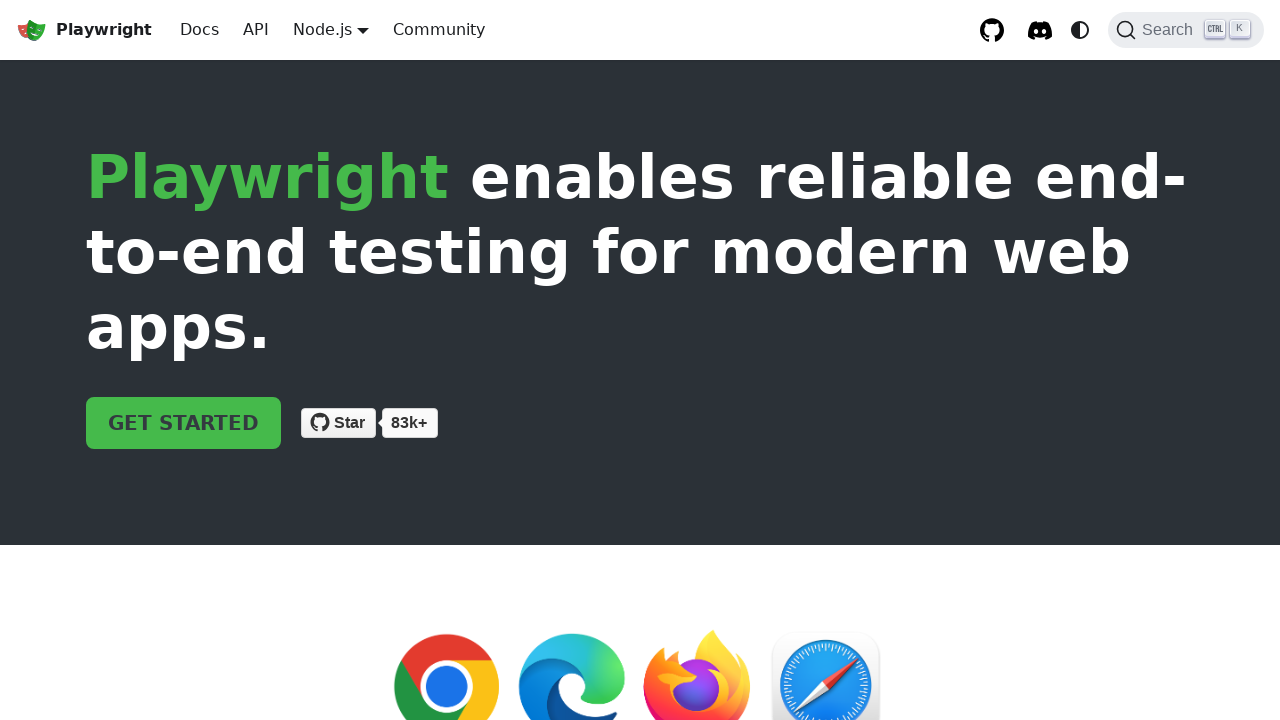

Verified navigation to intro page (URL contains 'intro')
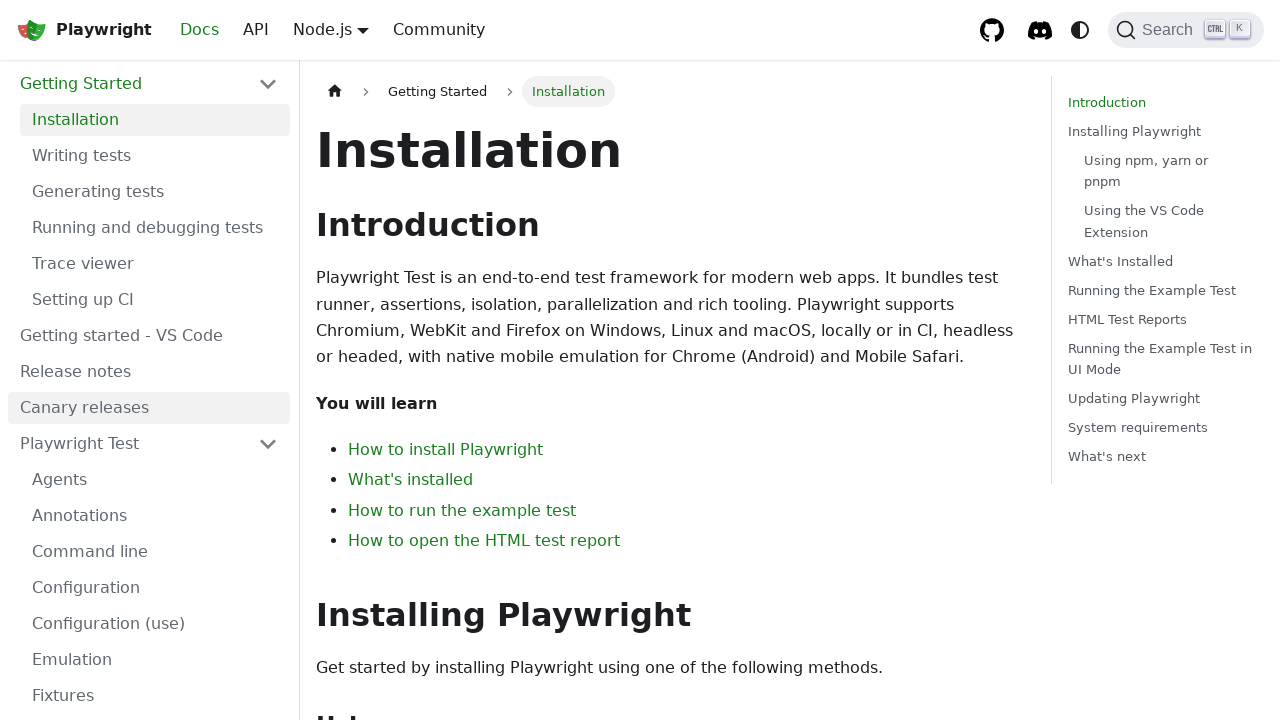

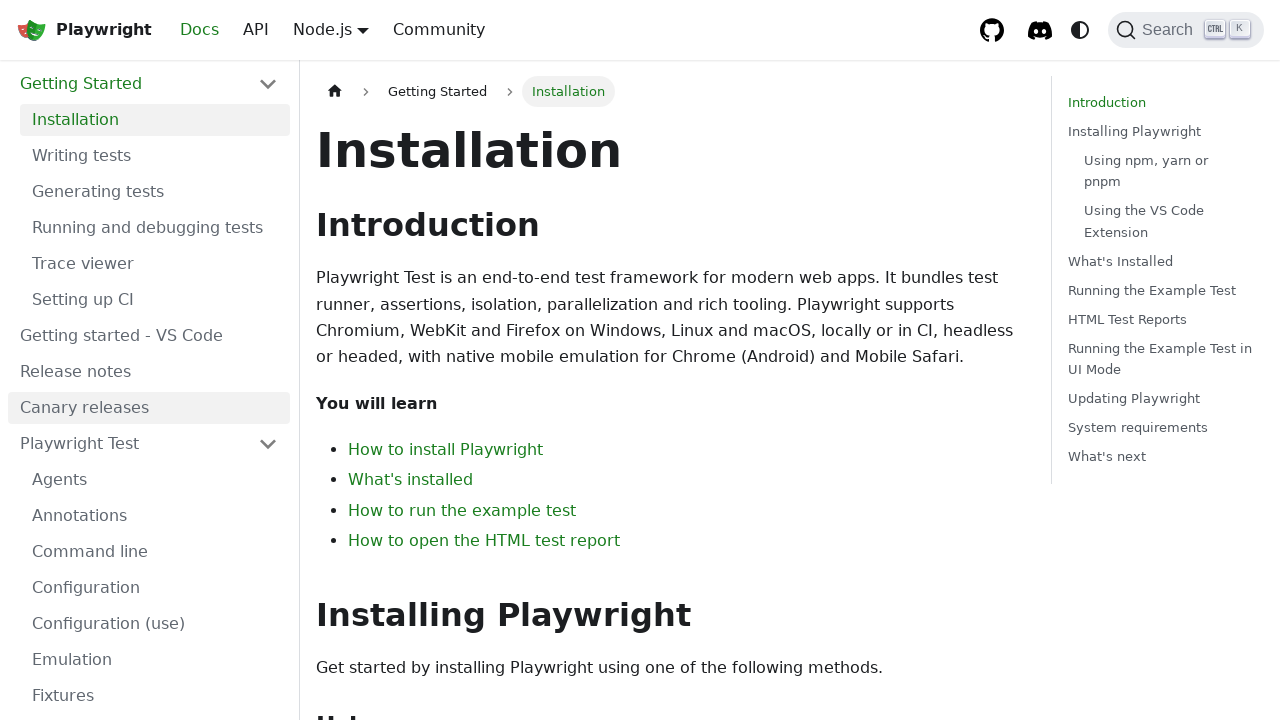